Navigates to Oracle Java documentation, clicks on the Cloud link in the sidebar, and verifies the resulting page content

Starting URL: https://docs.oracle.com/en/java

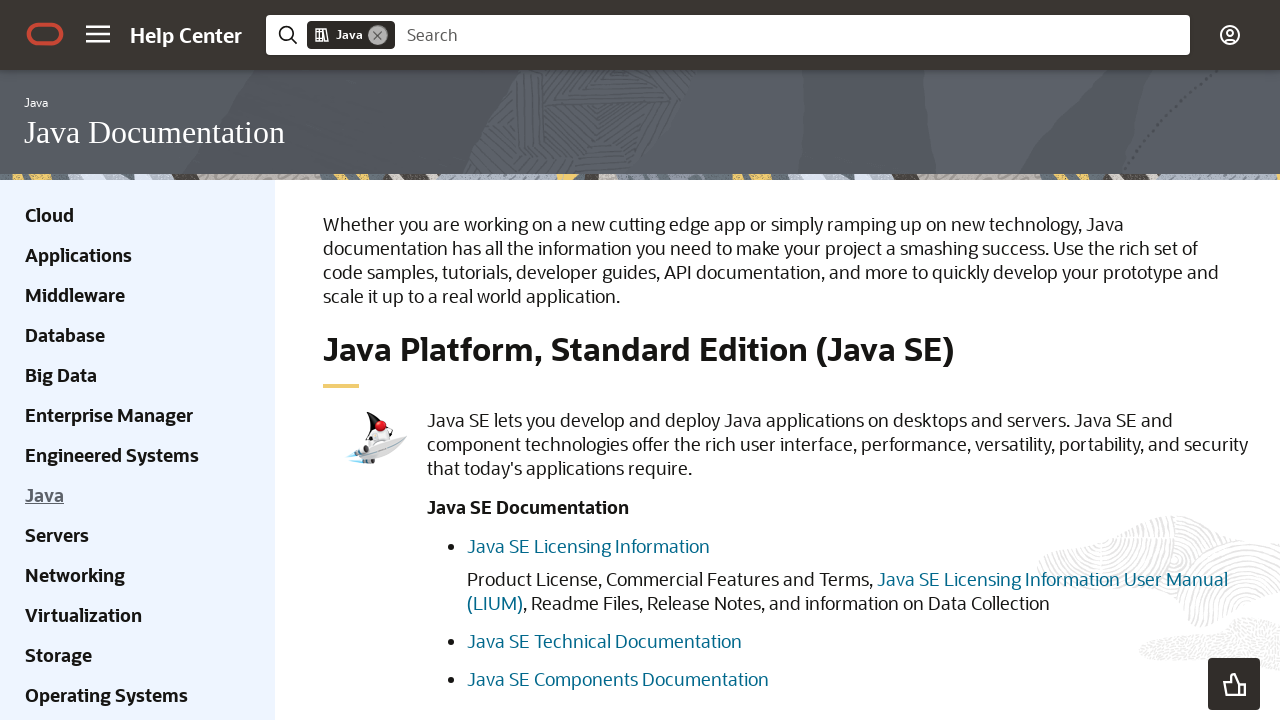

Clicked on the Cloud link in the sidebar at (50, 215) on xpath=//div[@class='ohc-sidebar hidden-xs']//a[contains(text(), 'Cloud')]
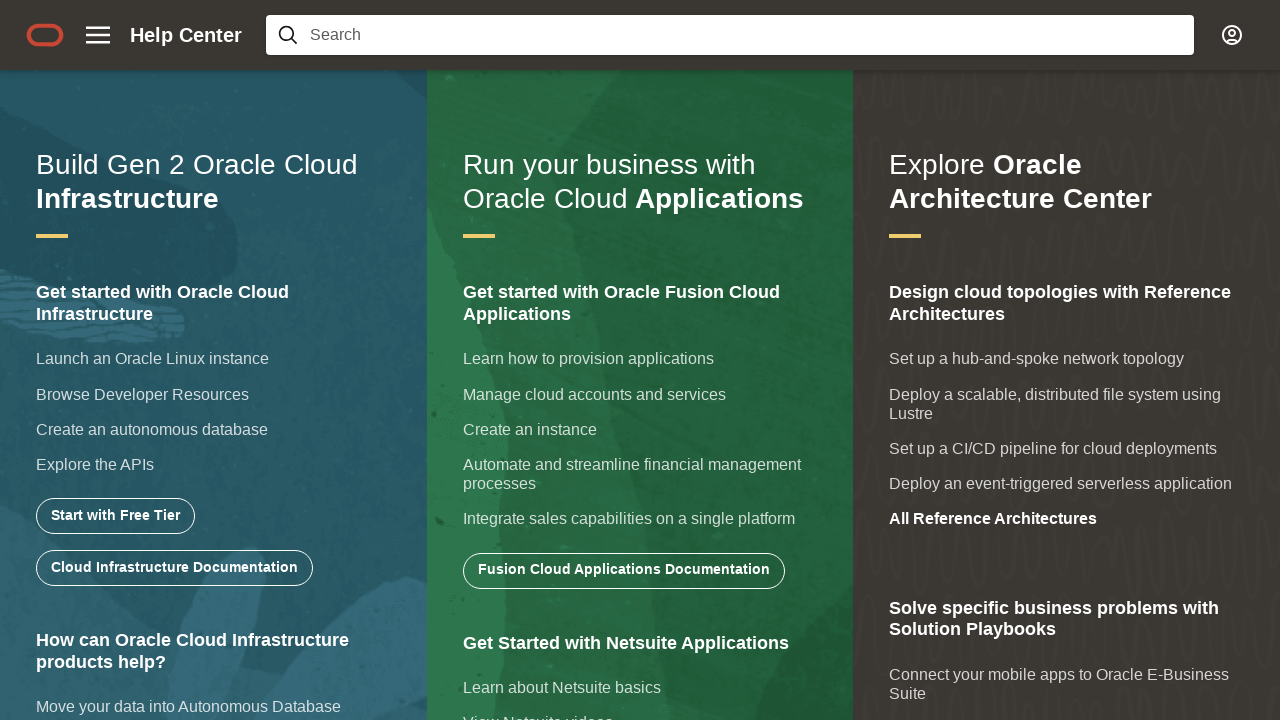

Located the Cloud Infrastructure help text element
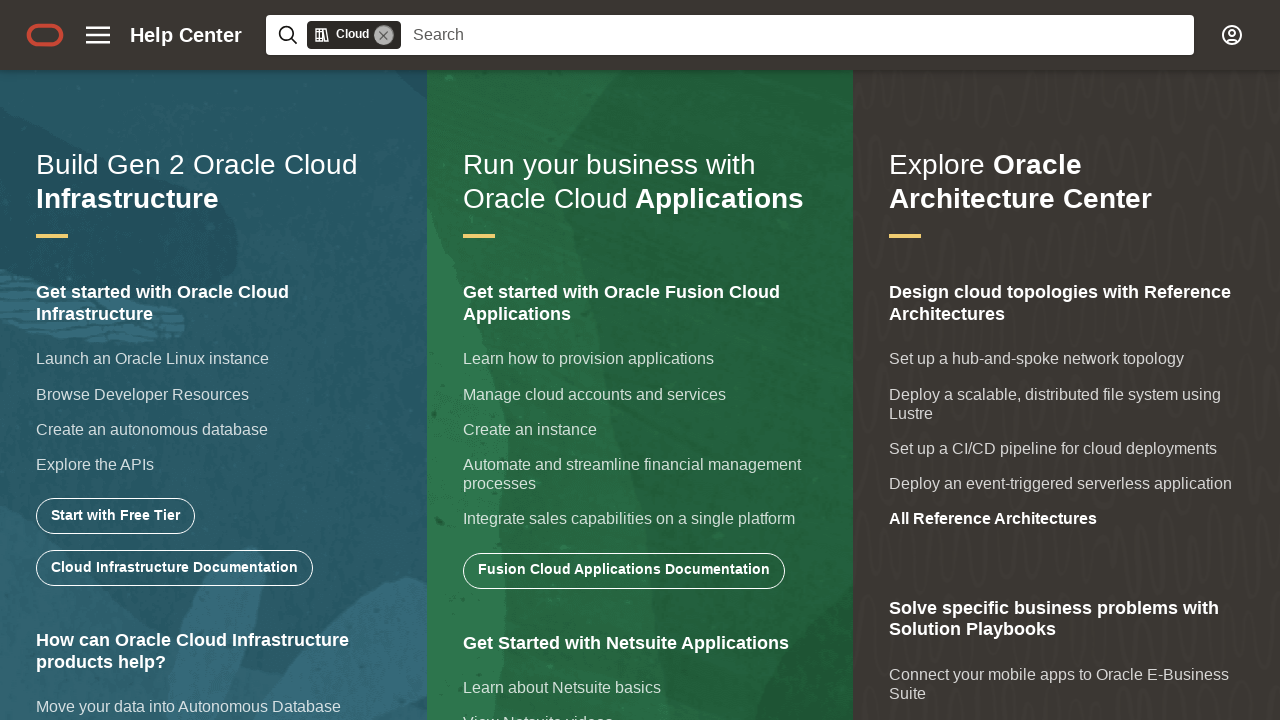

Waited for the Cloud Infrastructure help text to appear
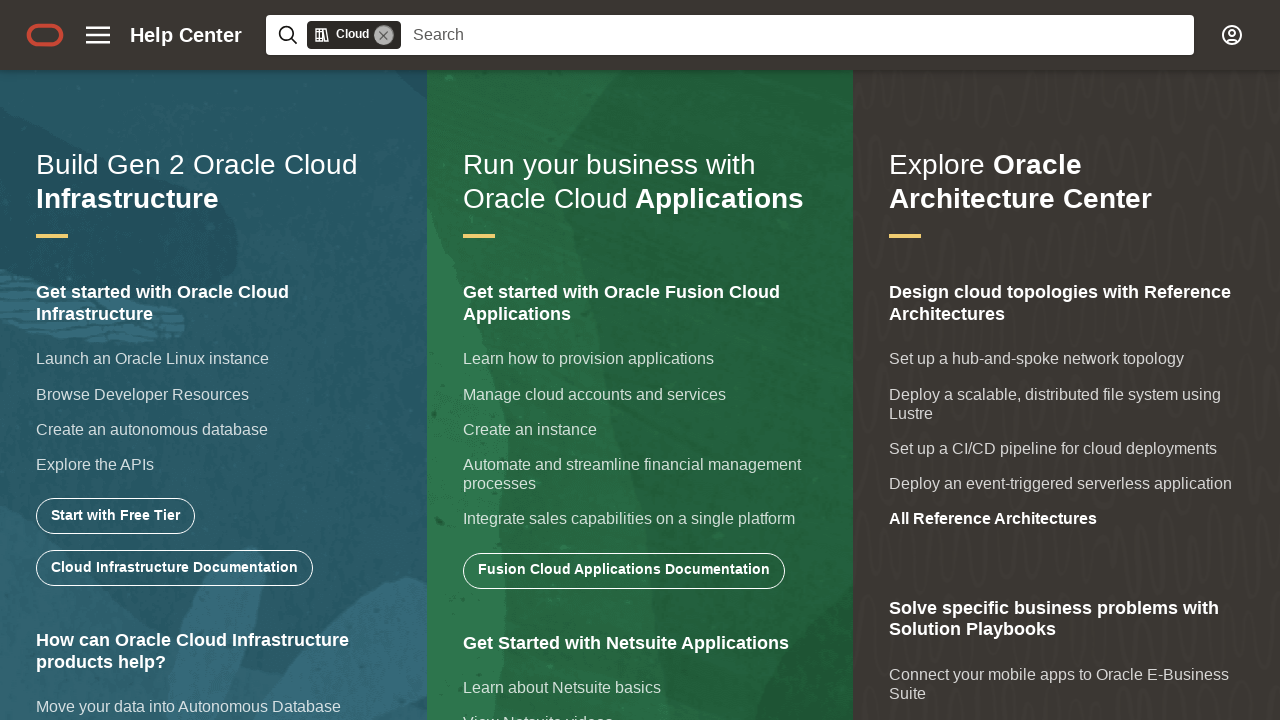

Verified the Cloud Infrastructure help text content matches expected value
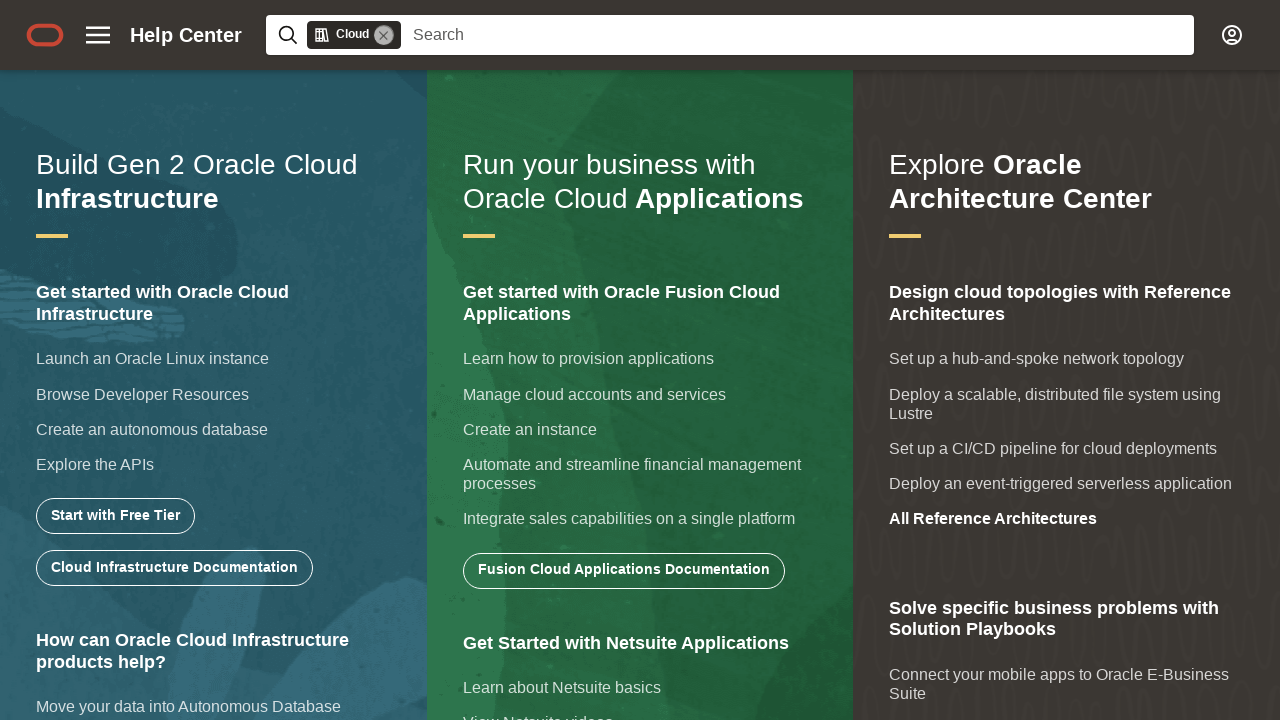

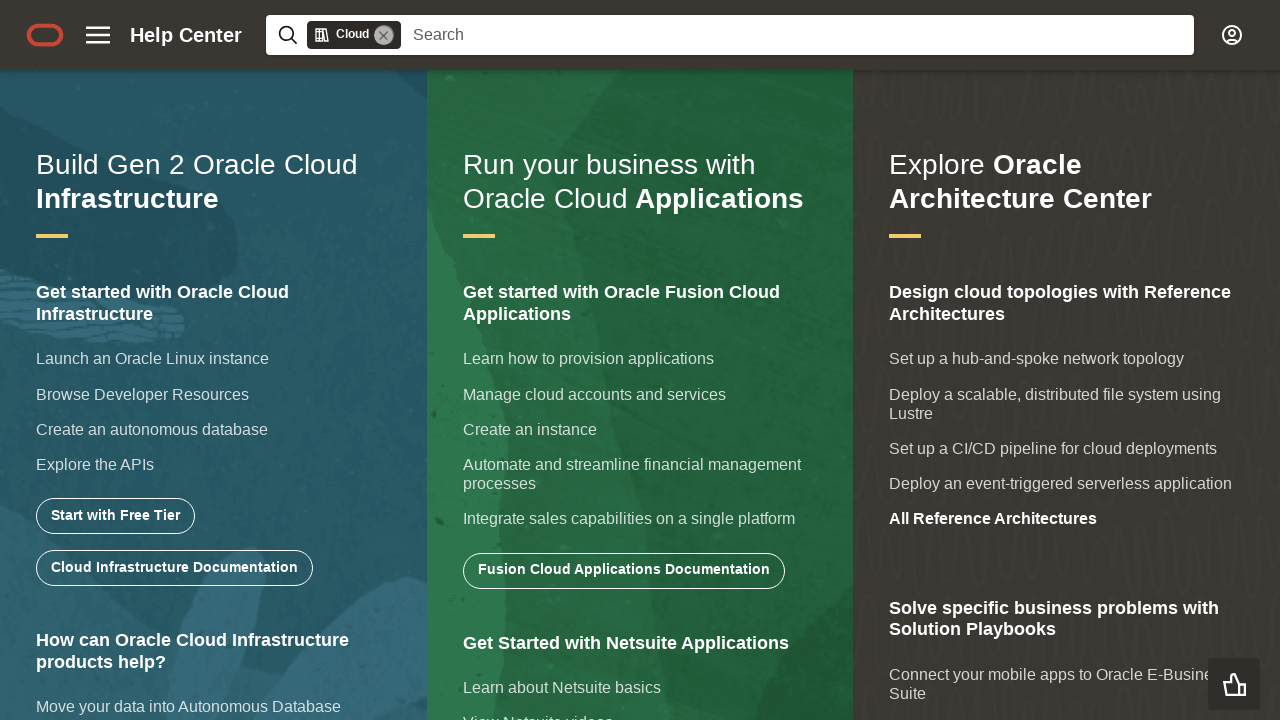